Tests web input functionality by navigating to a practice inputs page and filling a number input field with a numeric value.

Starting URL: https://practice.expandtesting.com/inputs

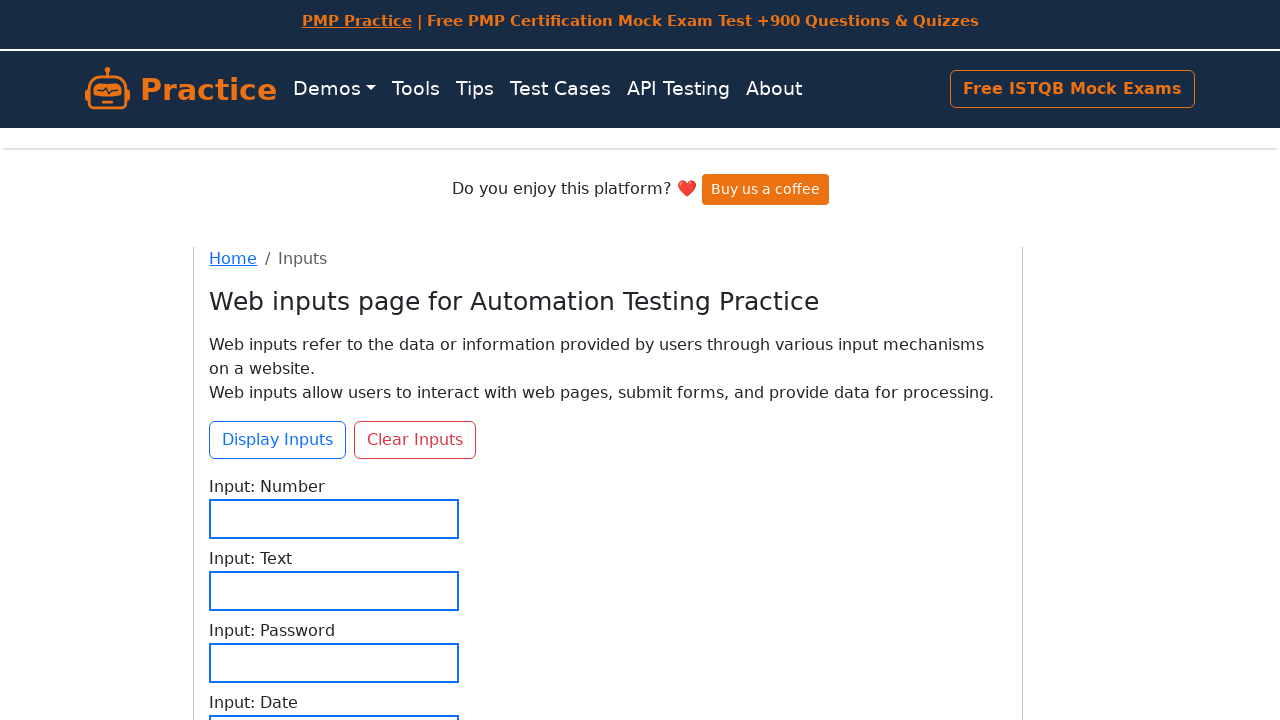

Navigated to practice inputs page
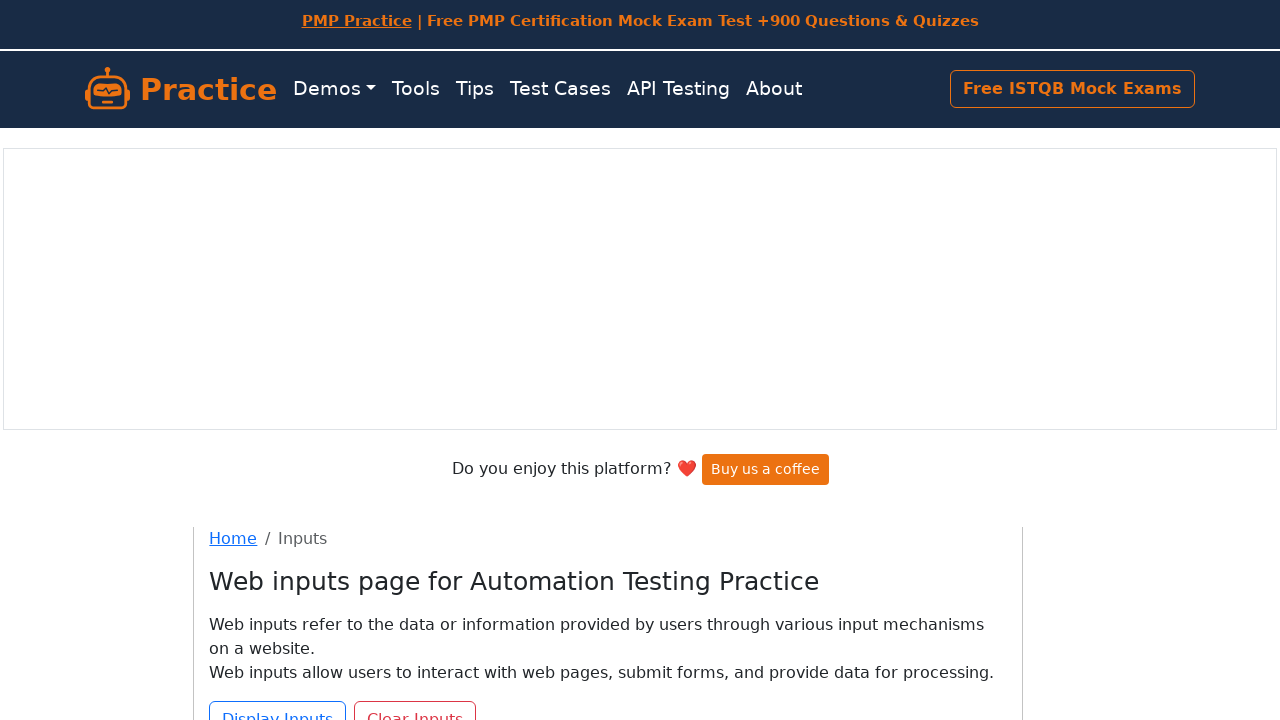

Filled number input field with value '12345' on #input-number
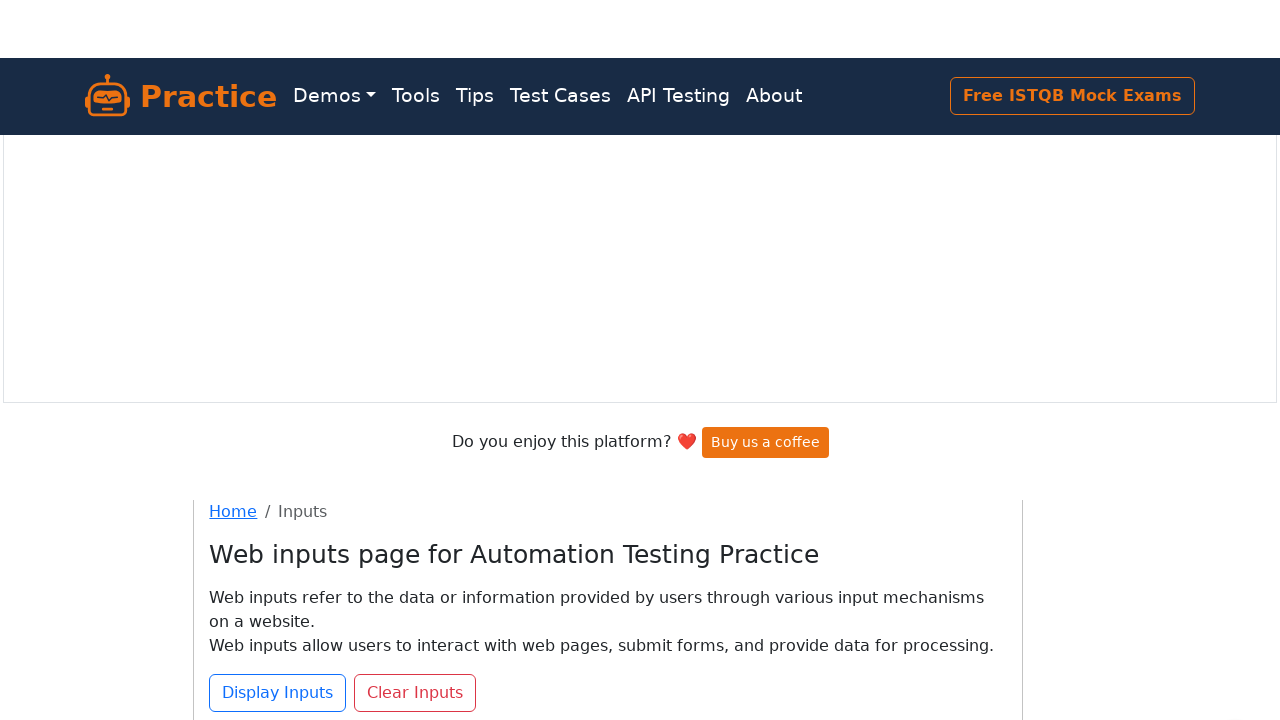

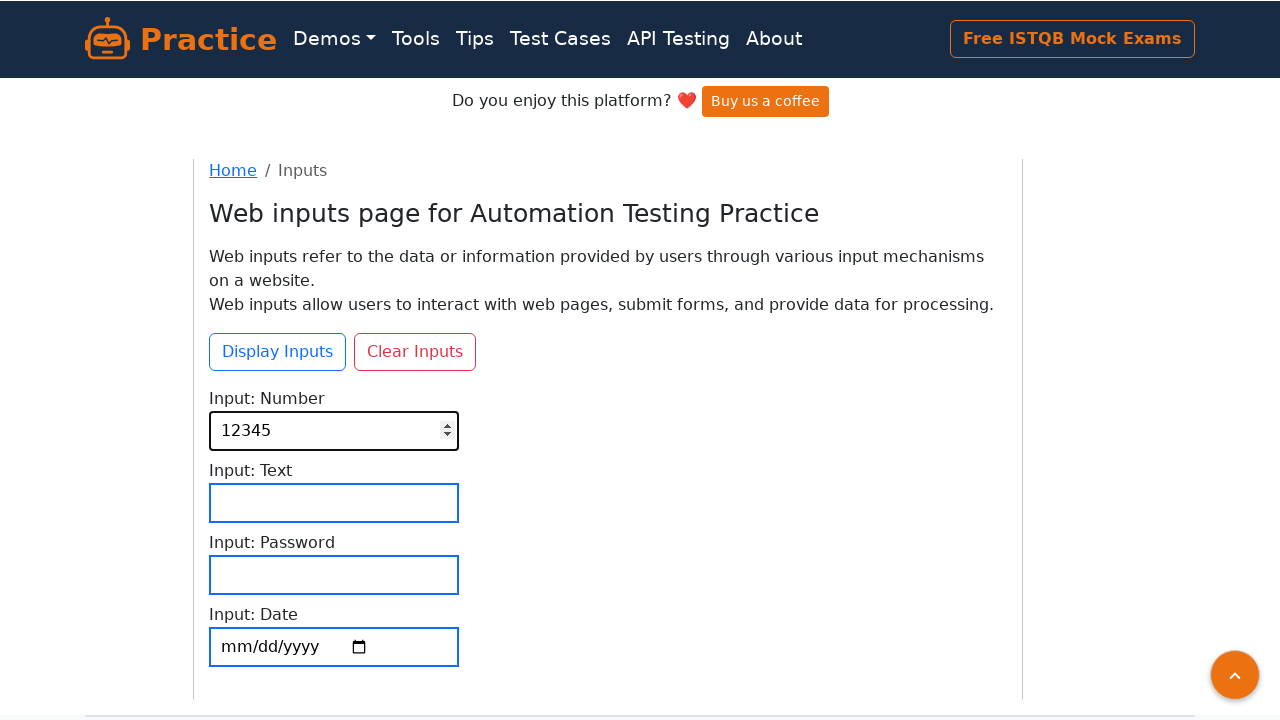